Tests frame handling by clicking on links within different frames on Oracle Java documentation

Starting URL: https://docs.oracle.com/javase/8/docs/api/

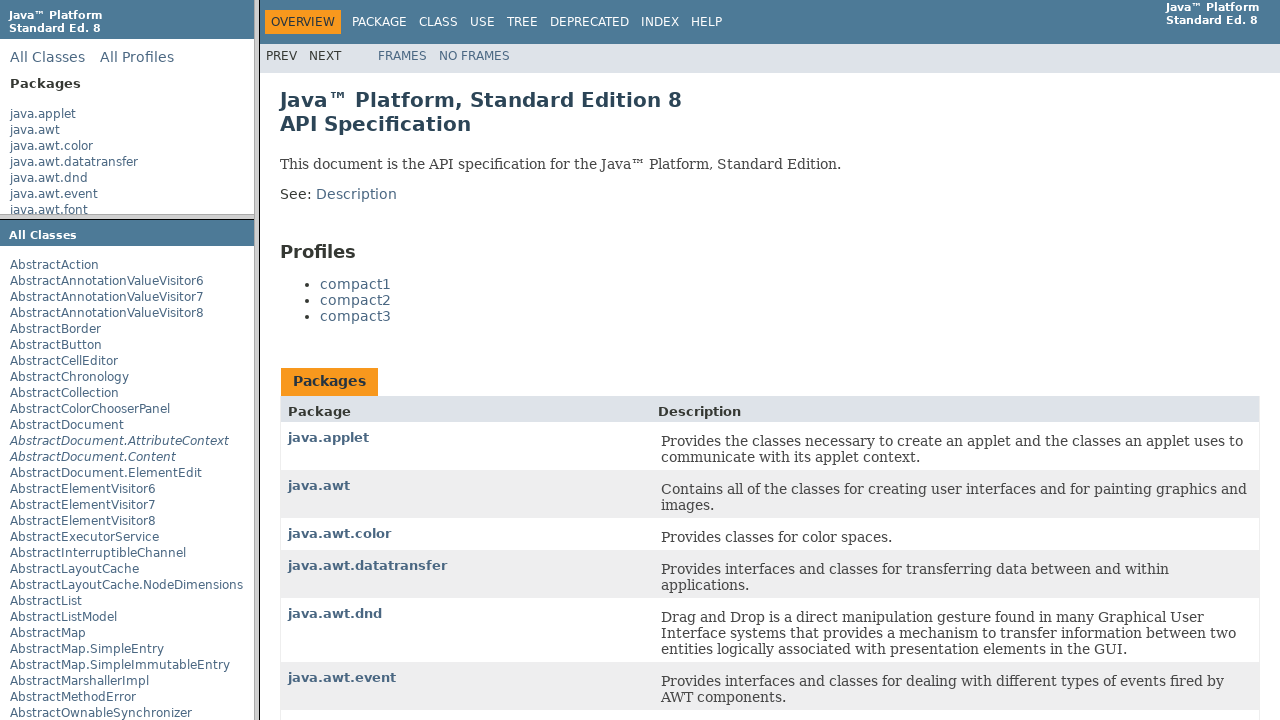

Located left frame with packageListFrame
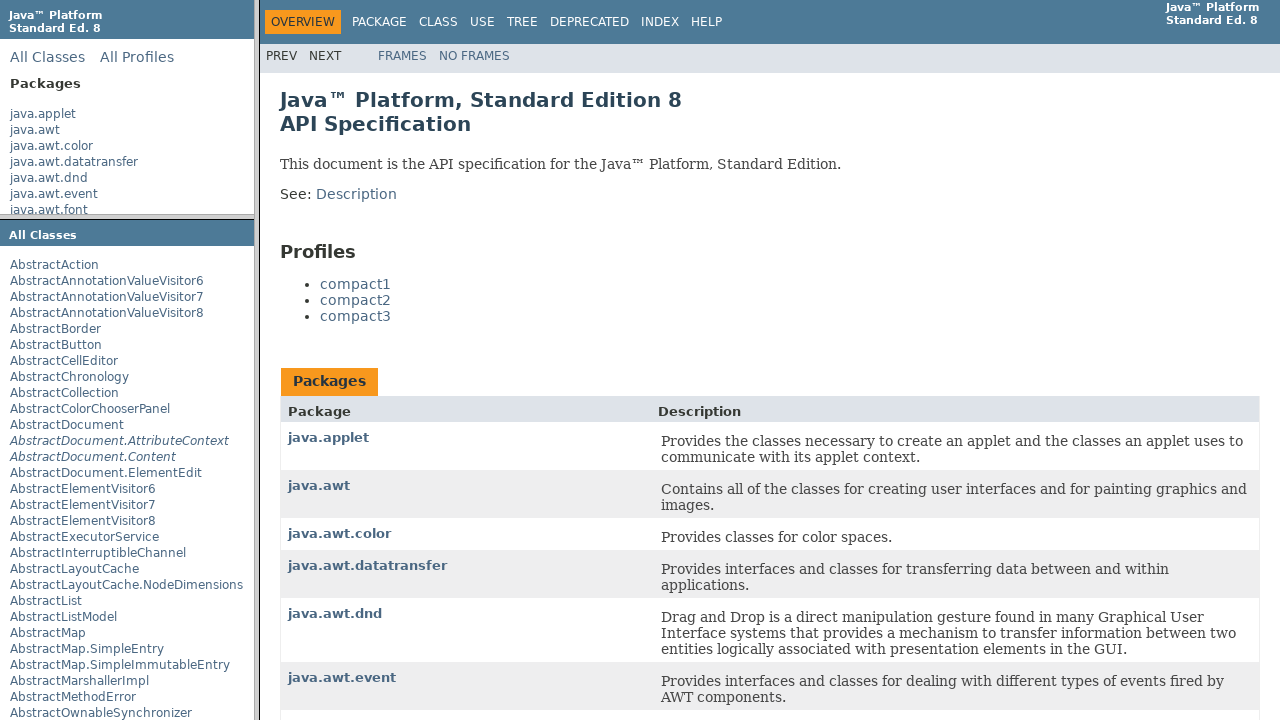

Clicked java.awt link in left frame at (35, 130) on xpath=//frame[@name='packageListFrame'] >> internal:control=enter-frame >> xpath
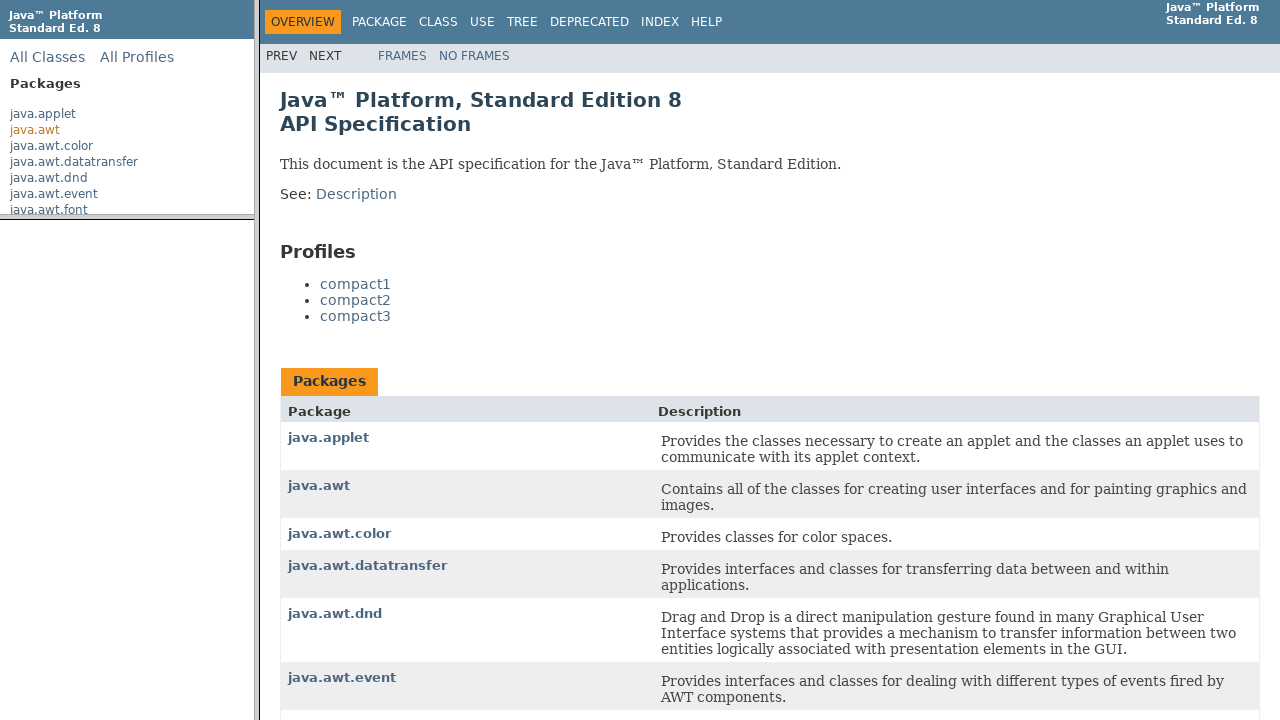

Located right frame with classFrame
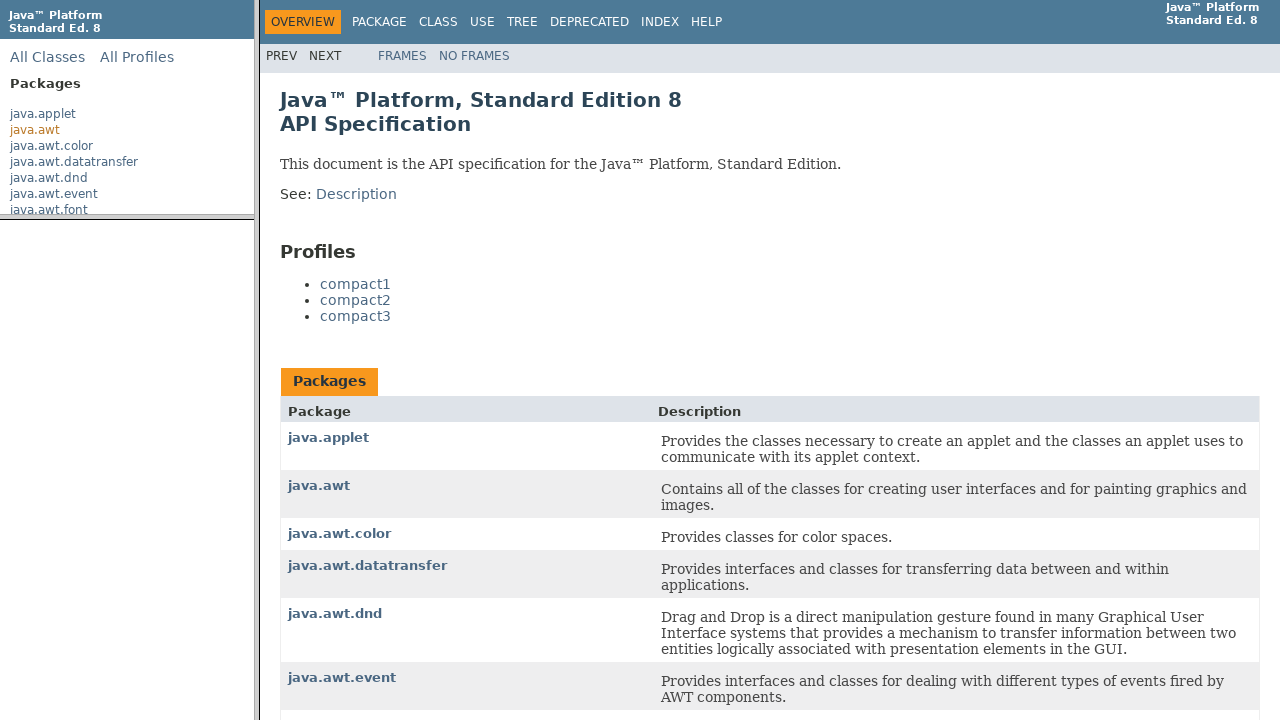

Clicked java.awt link in right frame at (319, 486) on xpath=//frame[@name='classFrame'] >> internal:control=enter-frame >> xpath=//a[t
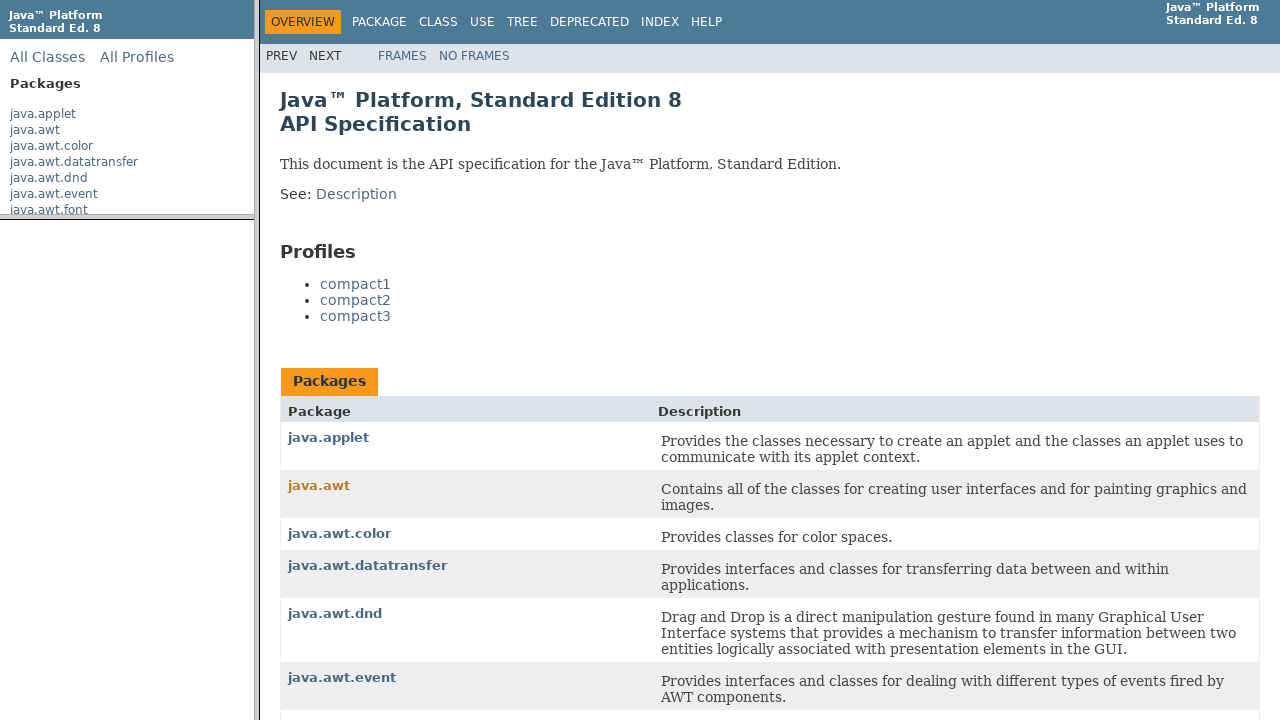

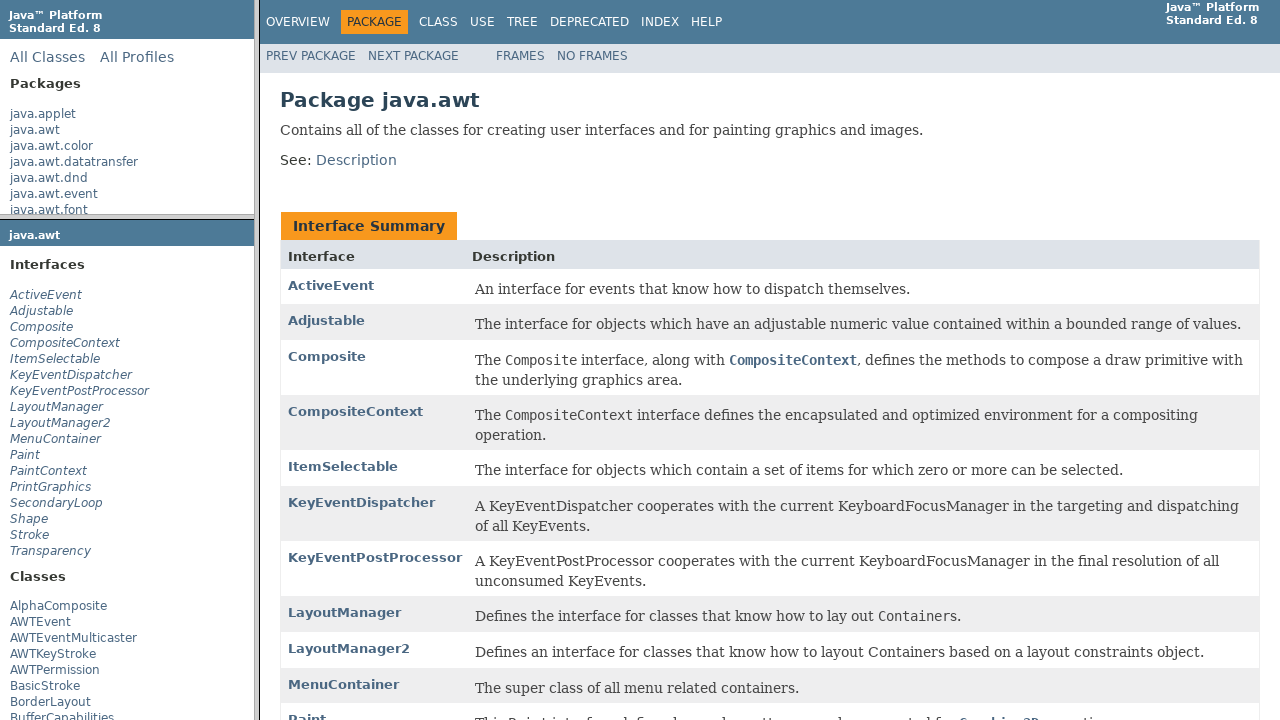